Demonstrates using partial XPath with starts-with() function to locate and interact with an input field on the Sauce Demo page

Starting URL: https://www.saucedemo.com/

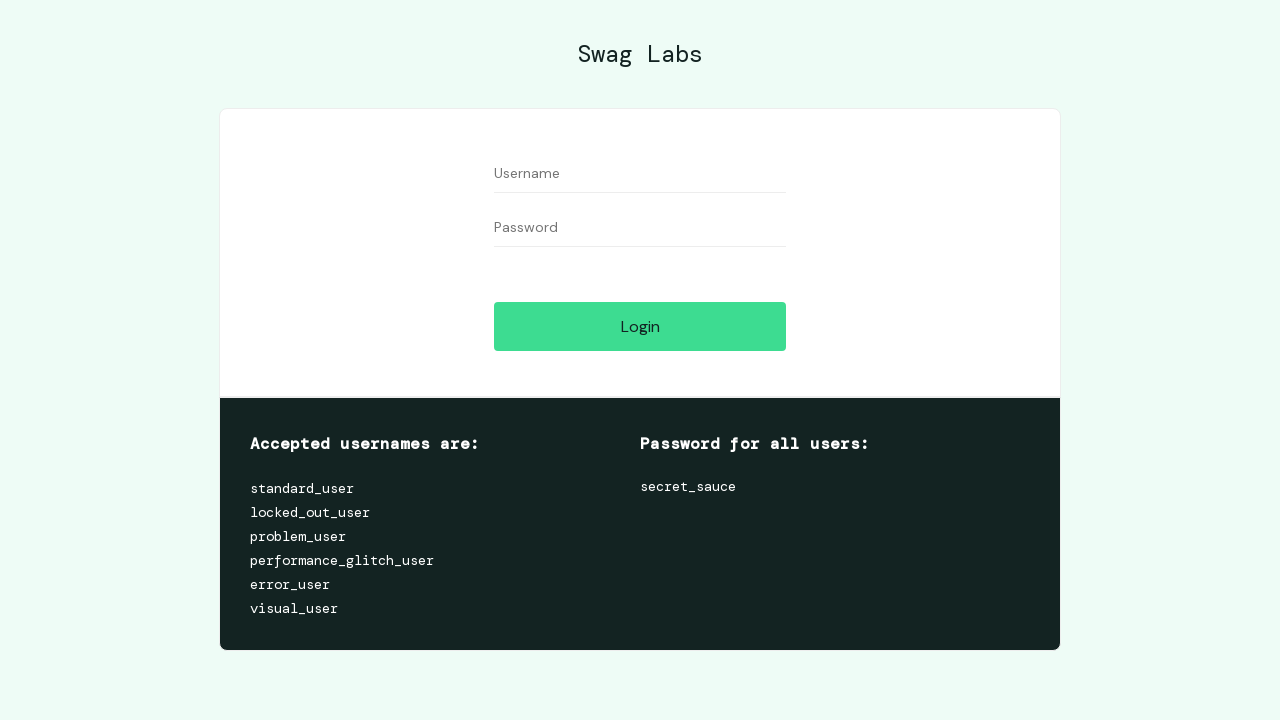

Navigated to Sauce Demo homepage
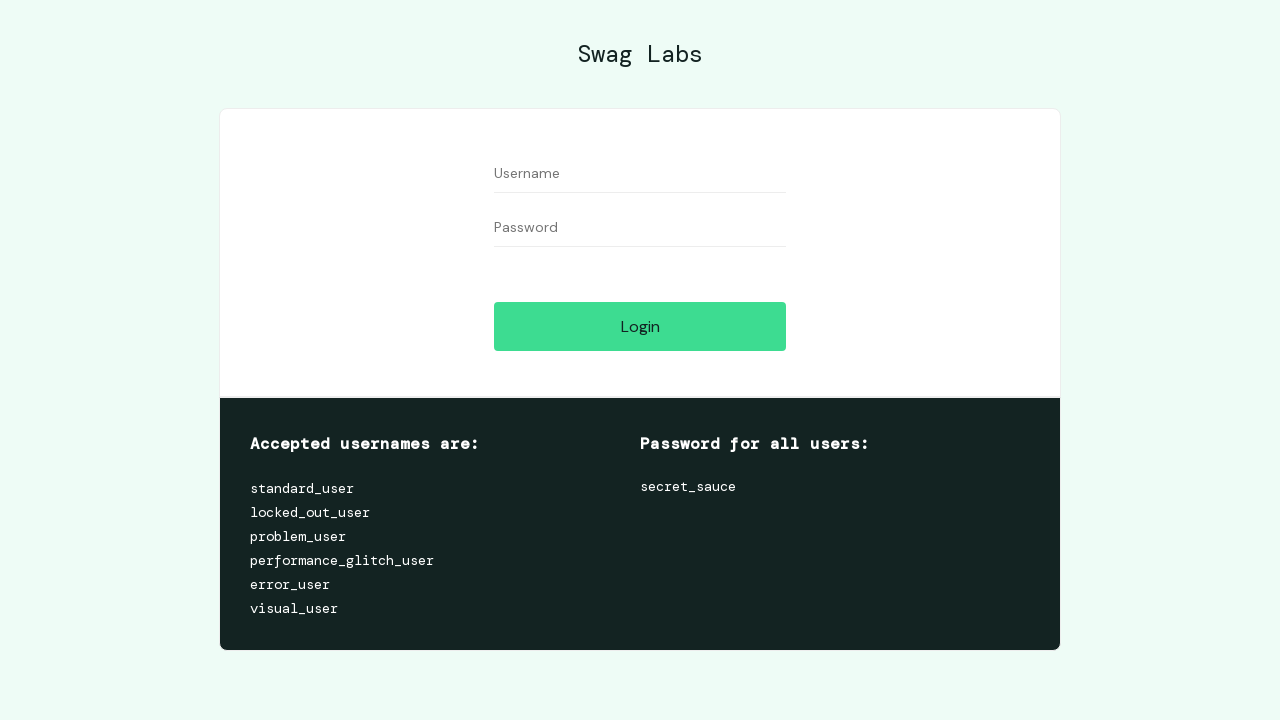

Filled input field using partial XPath with starts-with() function on //input[starts-with(@id,'u')]
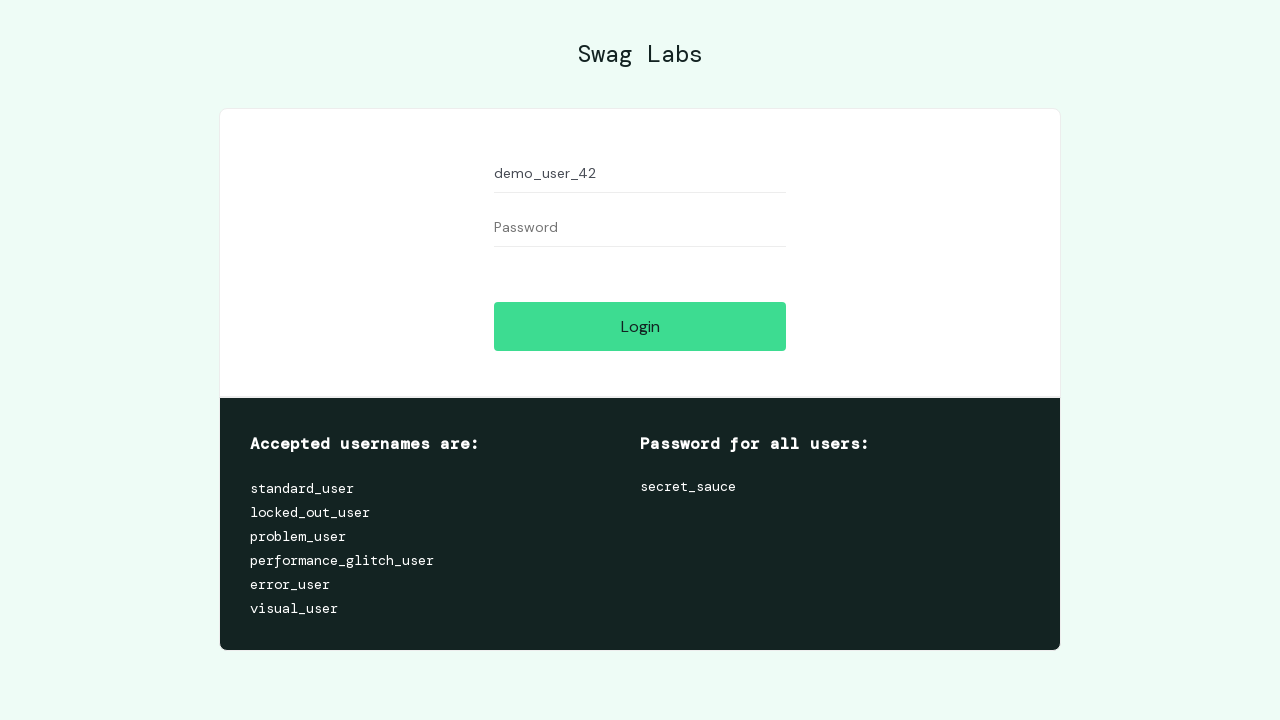

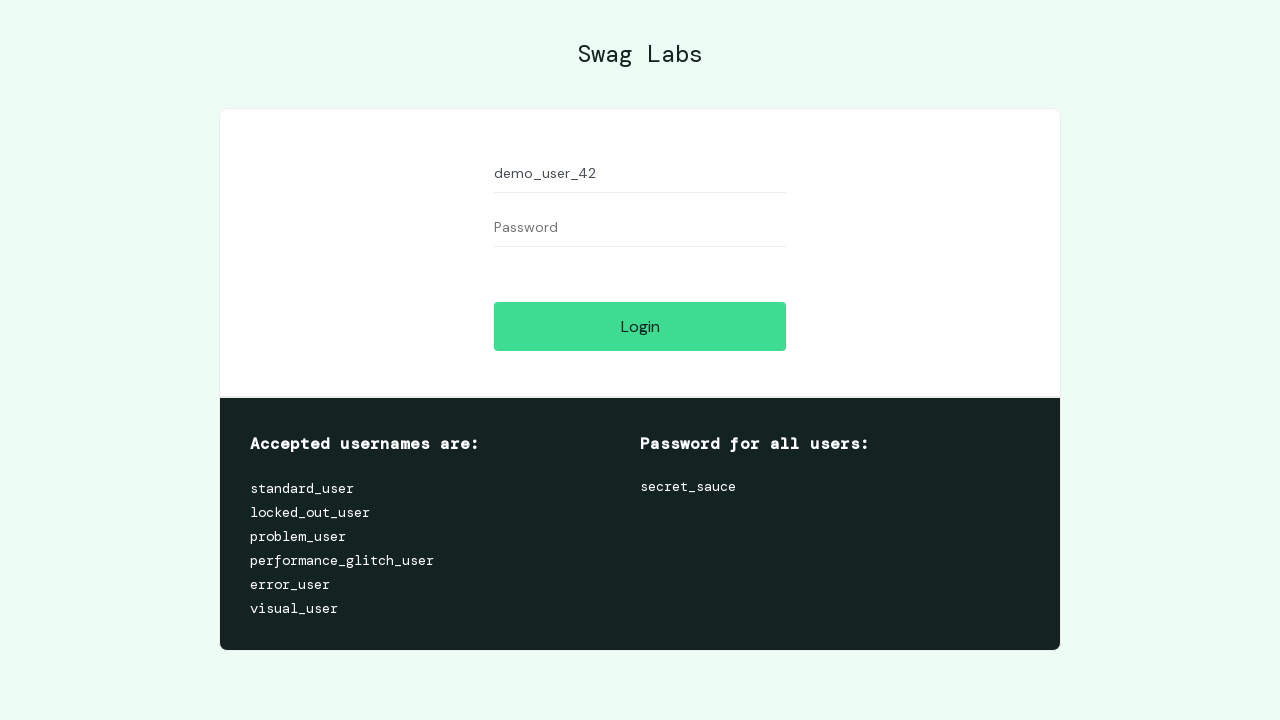